Tests dropdown and checkbox functionality on a flight booking form by selecting senior citizen discount checkbox and incrementing the number of adults

Starting URL: https://rahulshettyacademy.com/dropdownsPractise/

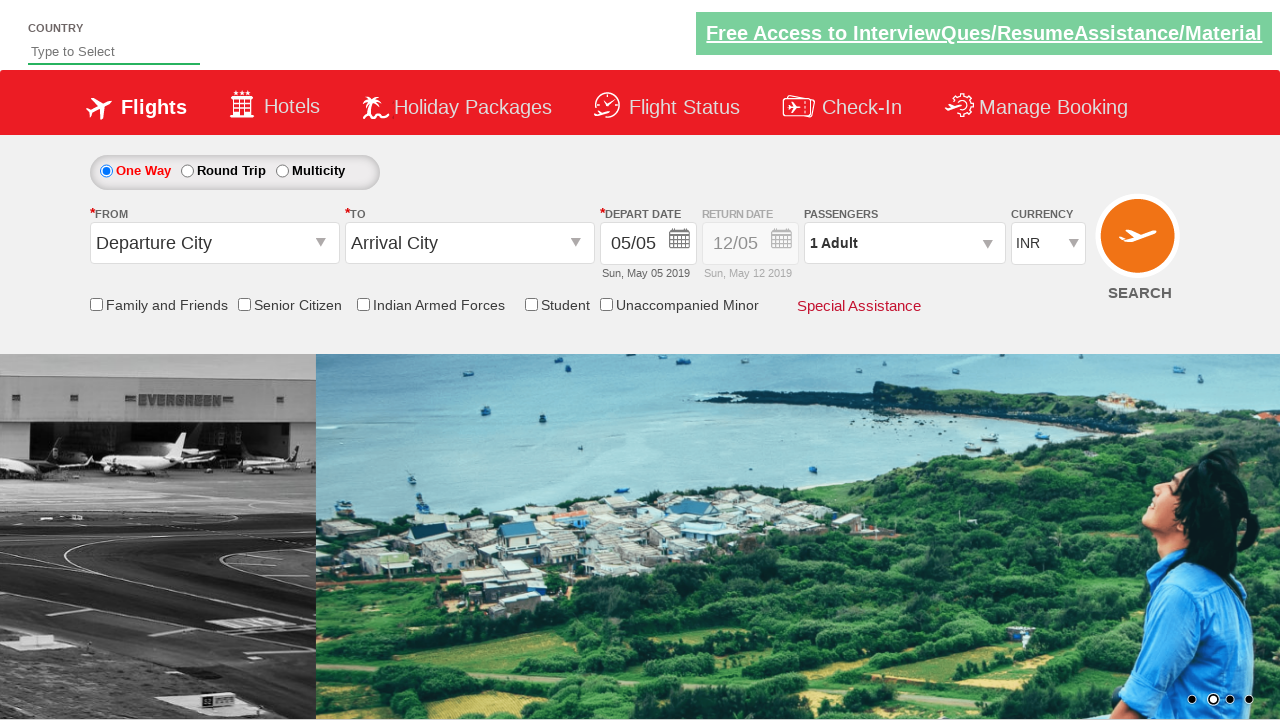

Verified senior citizen discount checkbox is not initially selected
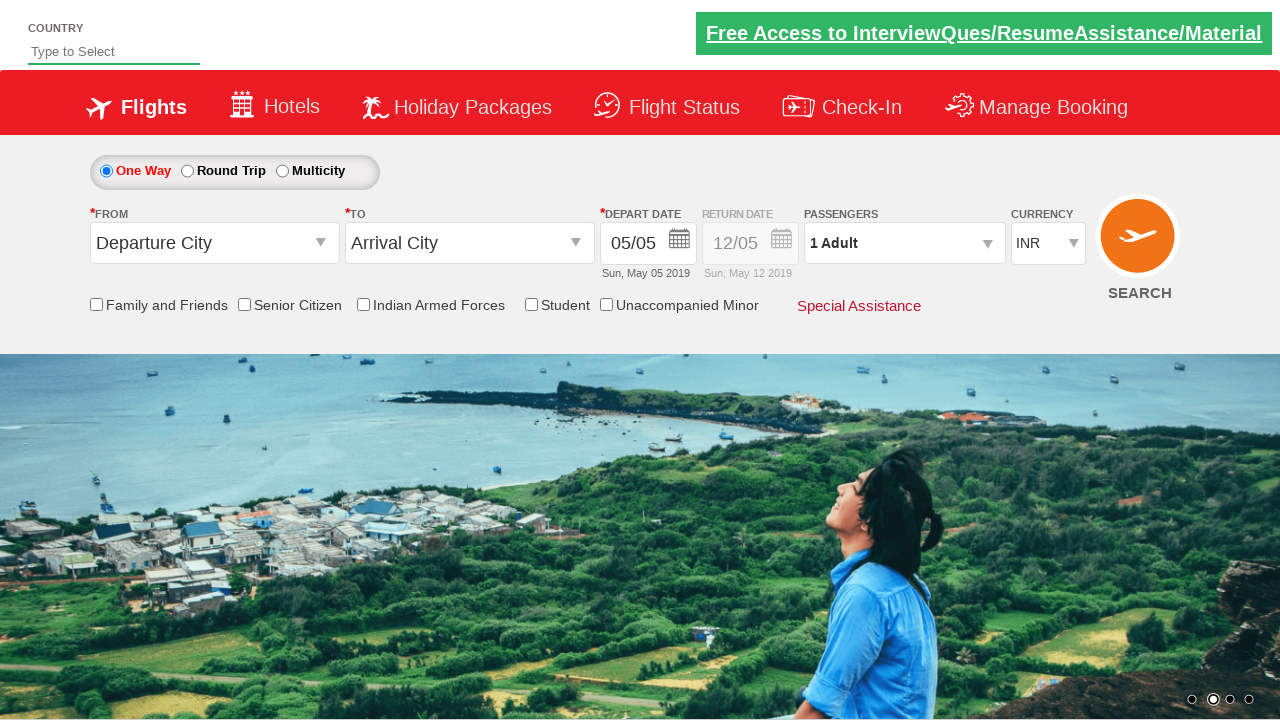

Clicked senior citizen discount checkbox at (244, 304) on input[id*='SeniorCitizenDiscount']
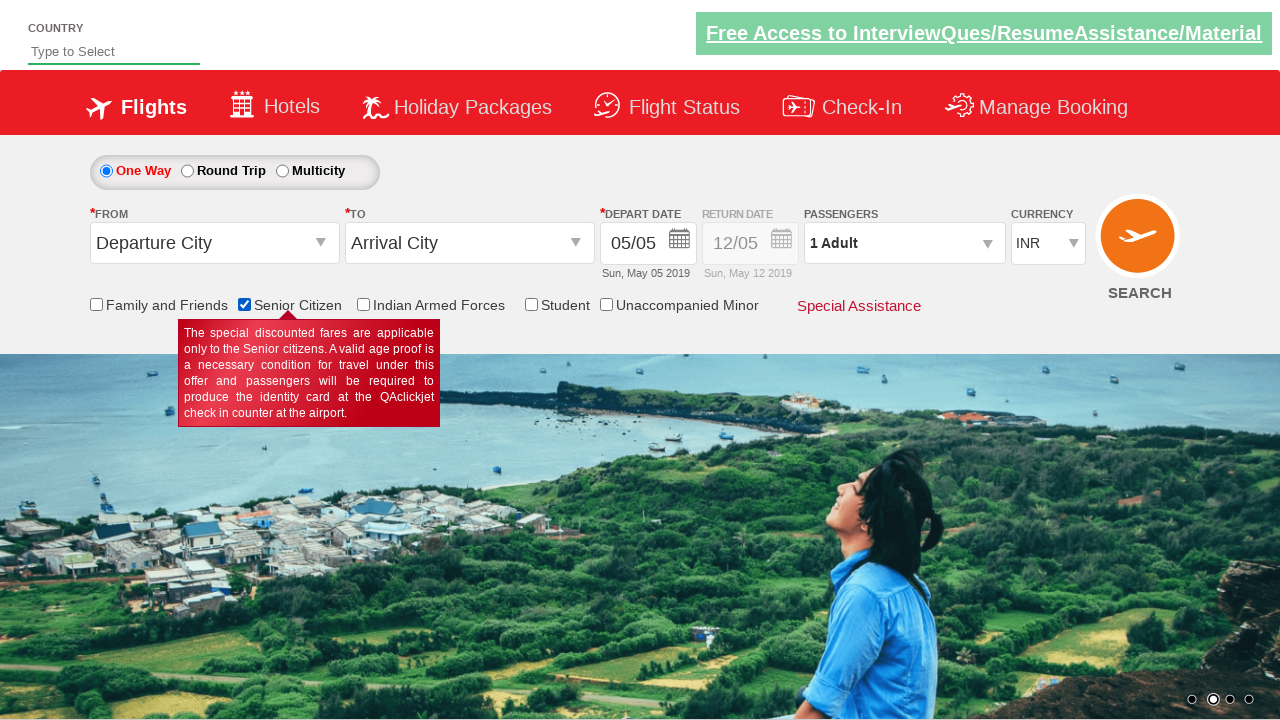

Verified senior citizen discount checkbox is now selected
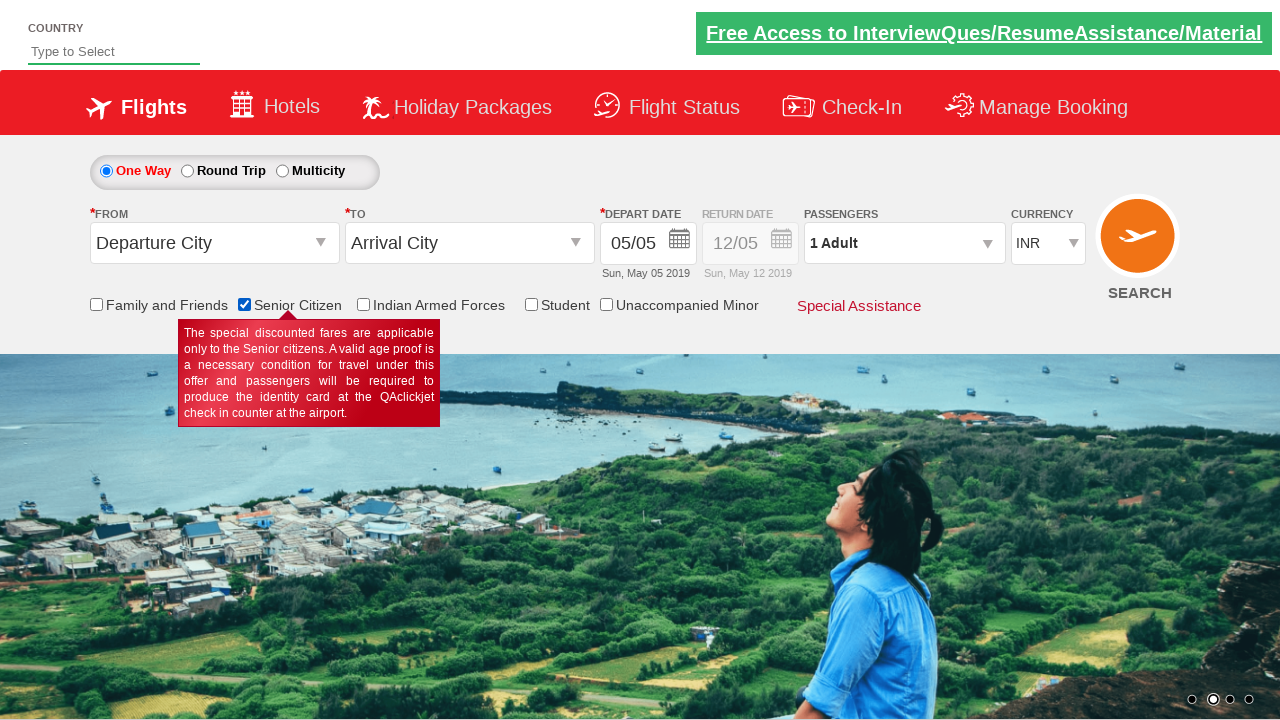

Clicked on passenger info dropdown to open it at (904, 243) on #divpaxinfo
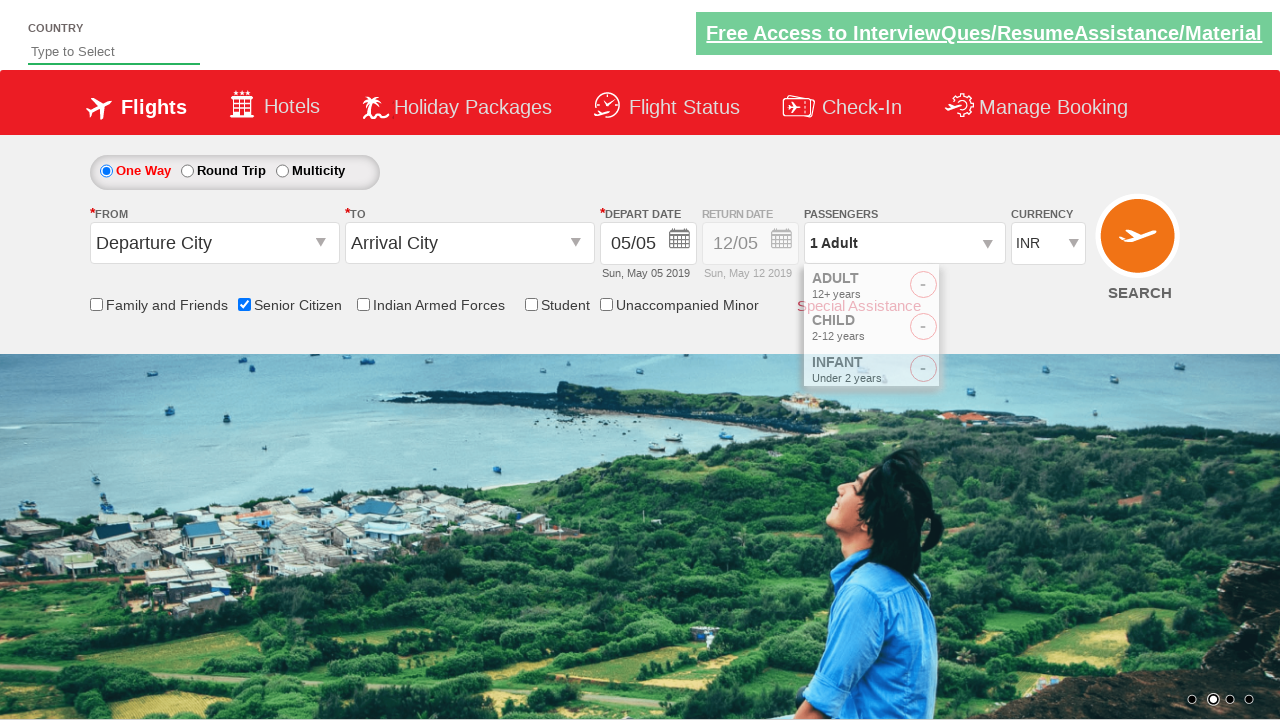

Waited for passenger dropdown to fully open
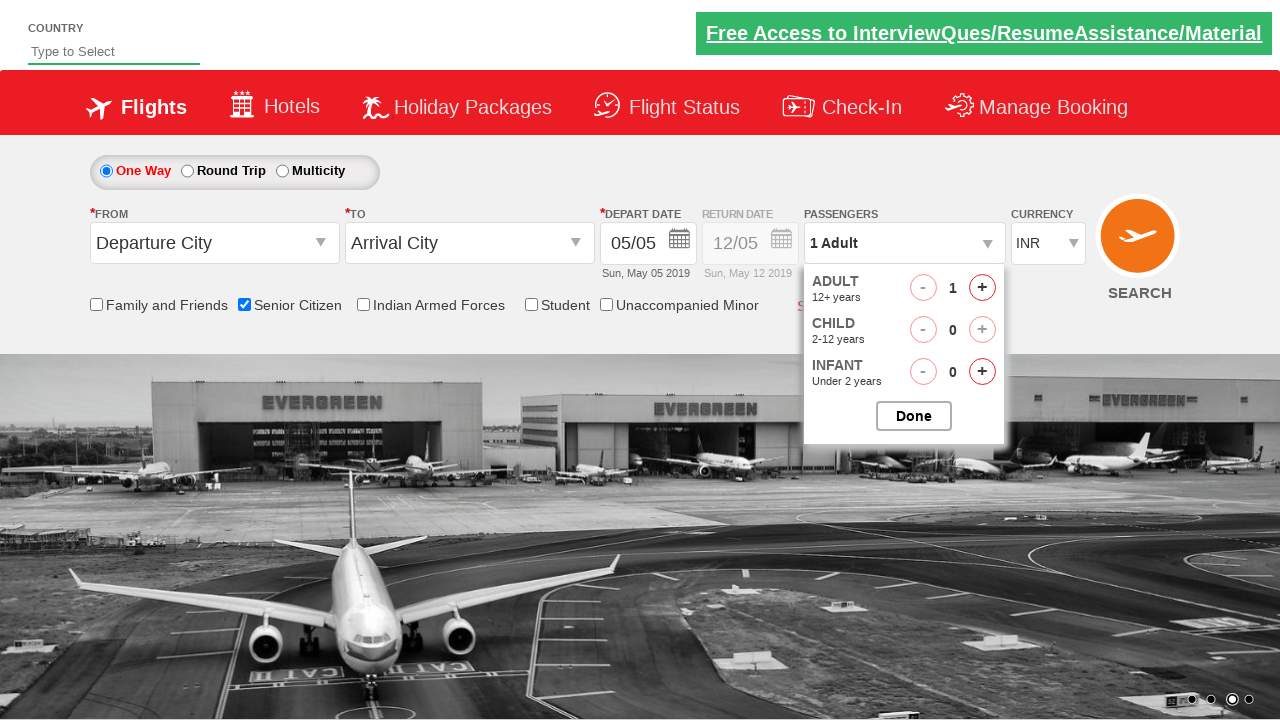

Clicked increment adult button (iteration 1 of 4) at (982, 288) on #hrefIncAdt
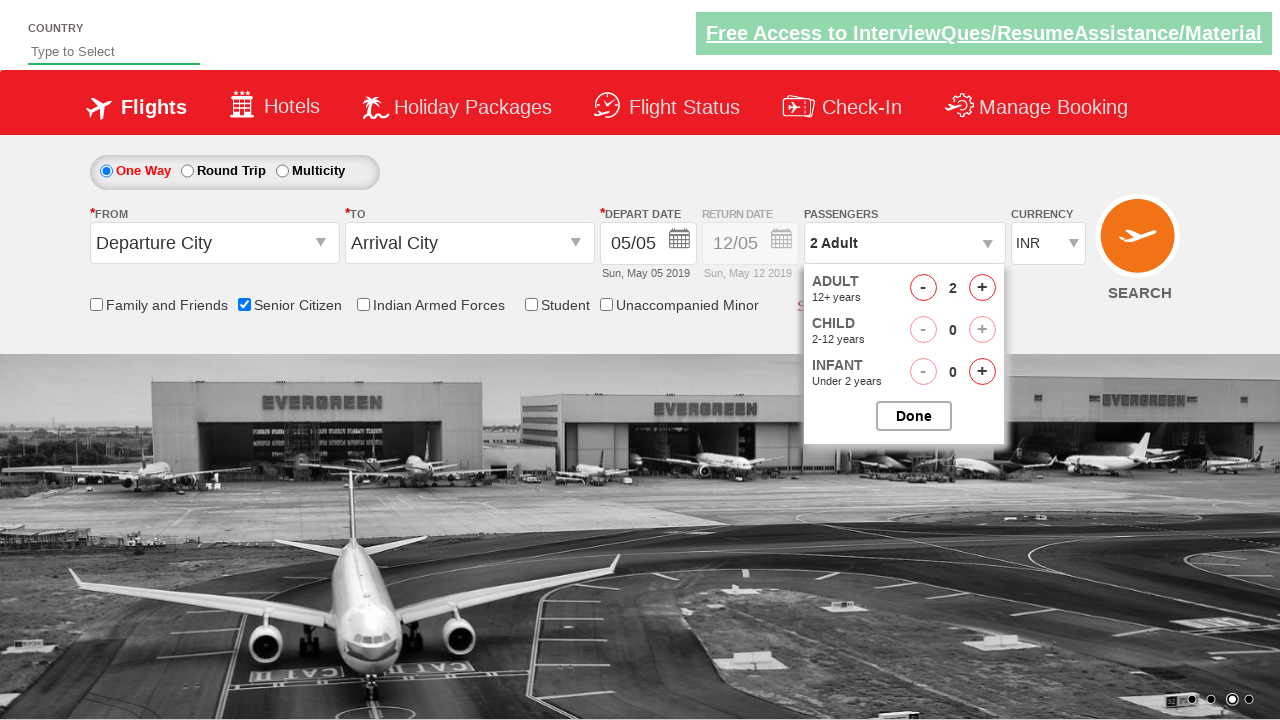

Clicked increment adult button (iteration 2 of 4) at (982, 288) on #hrefIncAdt
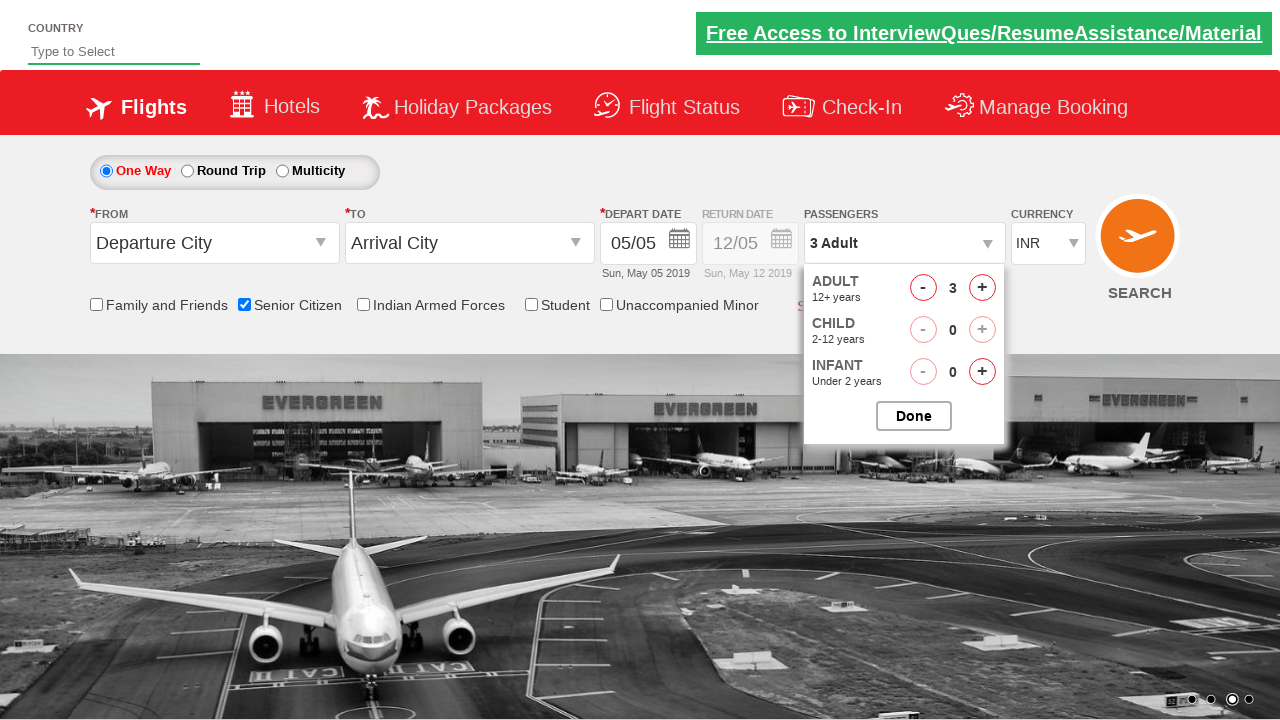

Clicked increment adult button (iteration 3 of 4) at (982, 288) on #hrefIncAdt
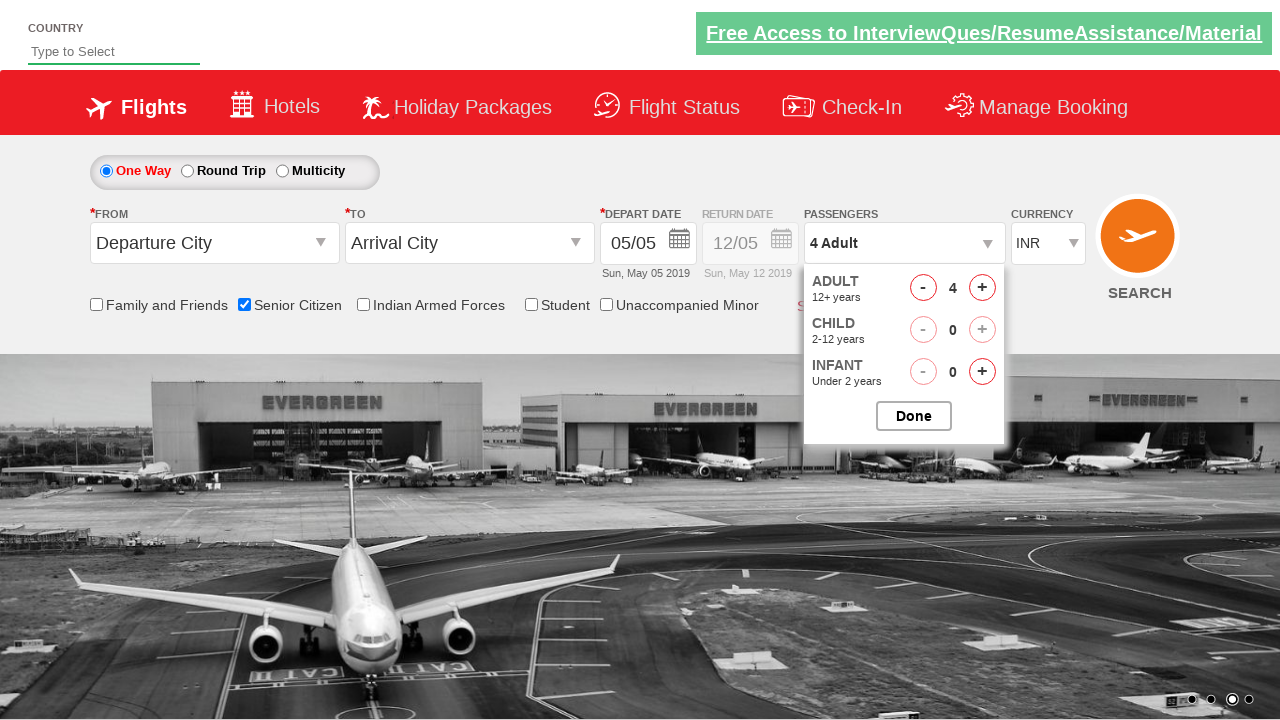

Clicked increment adult button (iteration 4 of 4) at (982, 288) on #hrefIncAdt
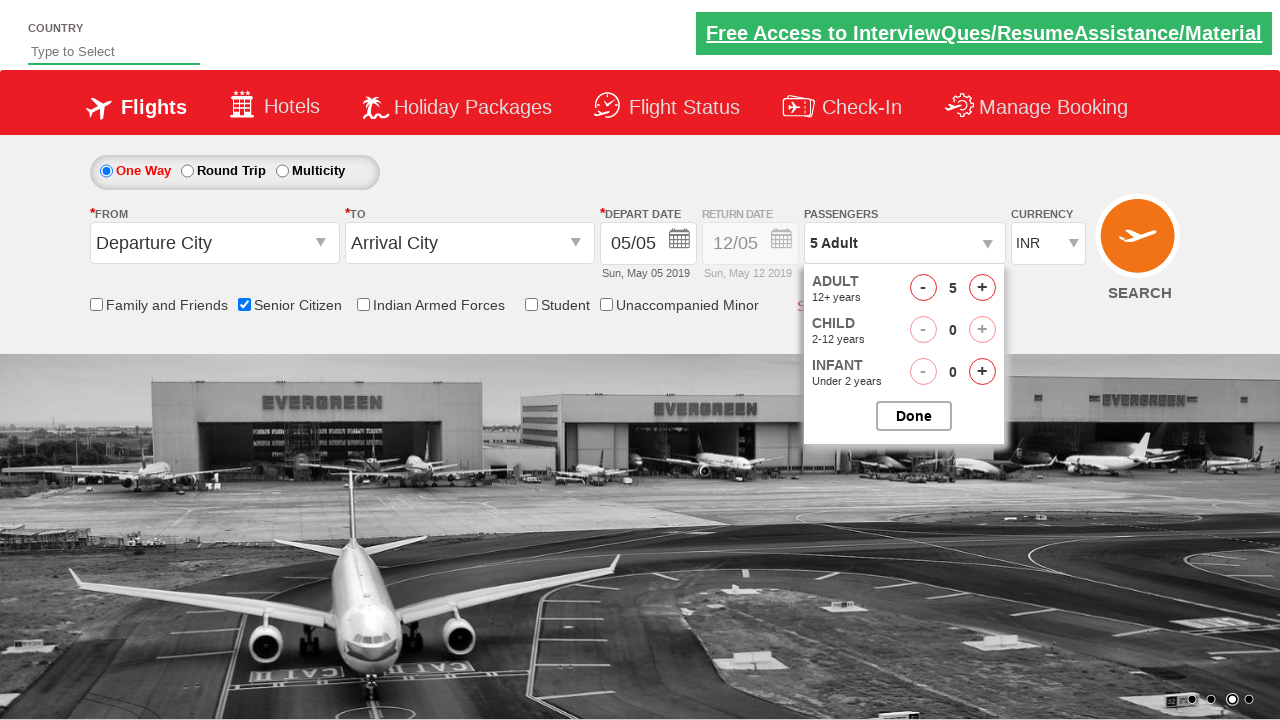

Verified passenger count is '5 Adult'
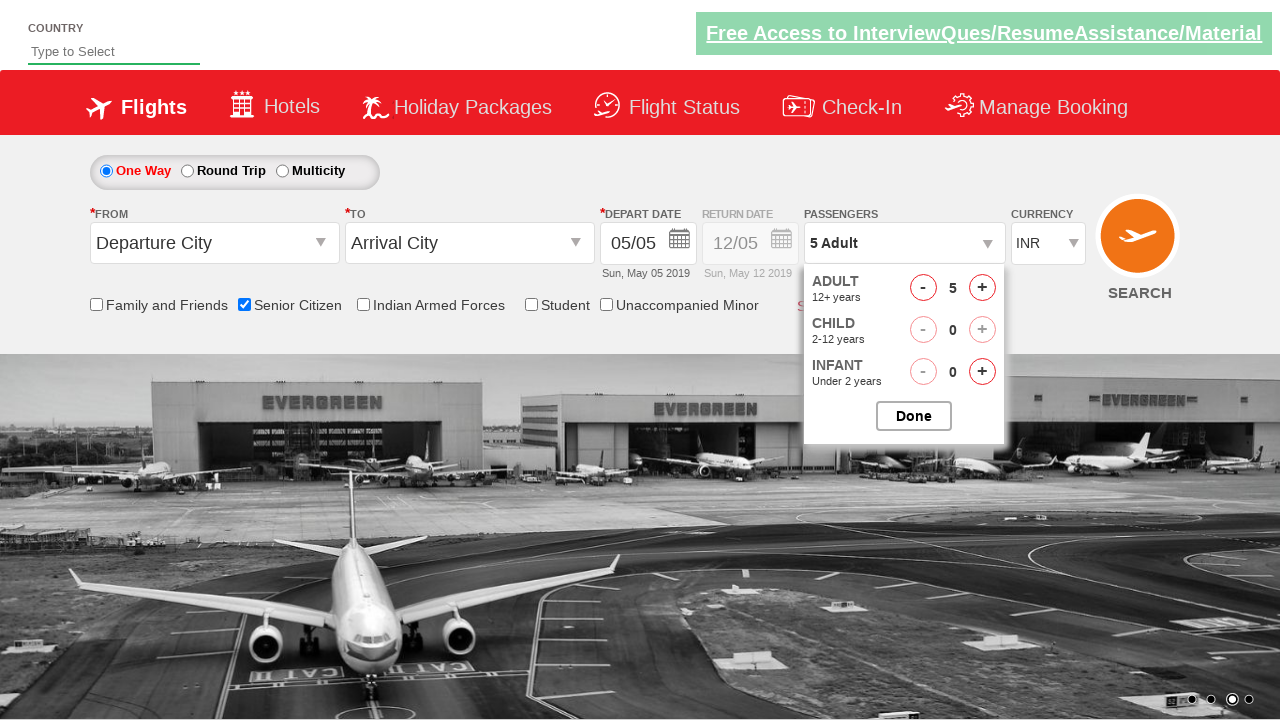

Closed the passenger selection dropdown at (914, 416) on #btnclosepaxoption
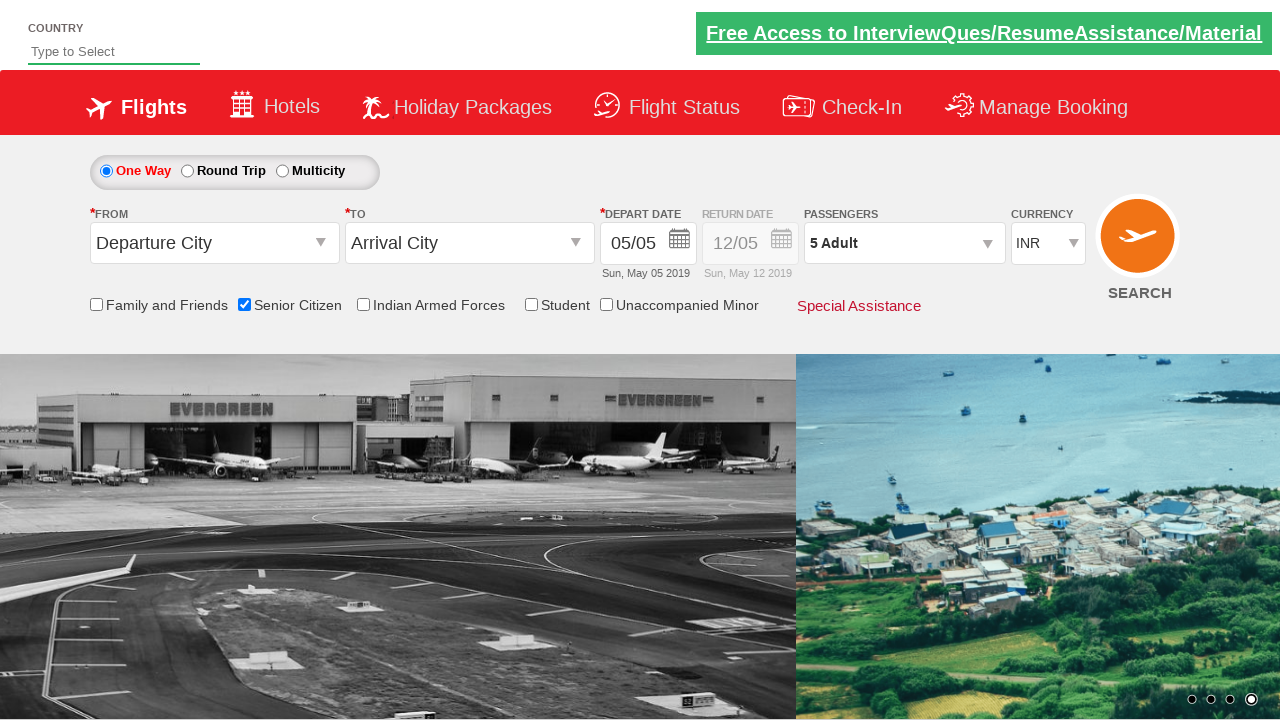

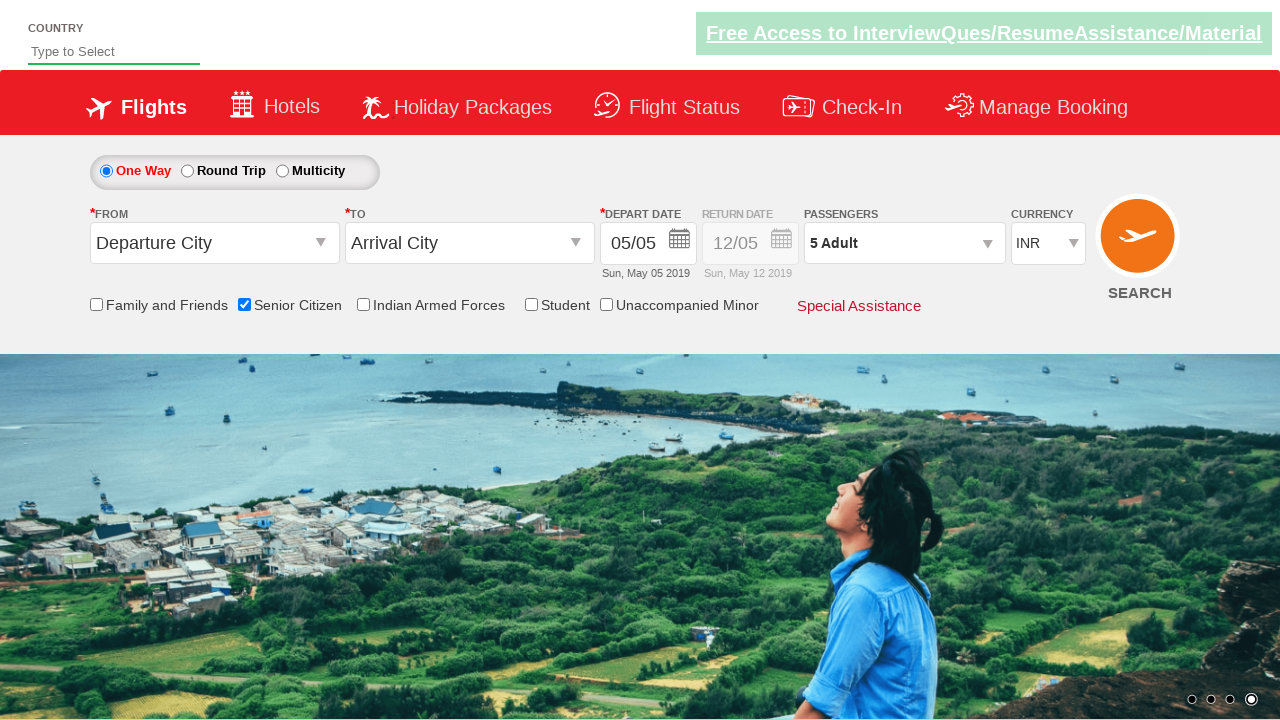